Tests explicit wait functionality by waiting for a price element to display "$100", then clicking a book button, extracting a value, calculating a logarithmic formula, filling the result into a form field, and submitting the form.

Starting URL: http://suninjuly.github.io/explicit_wait2.html

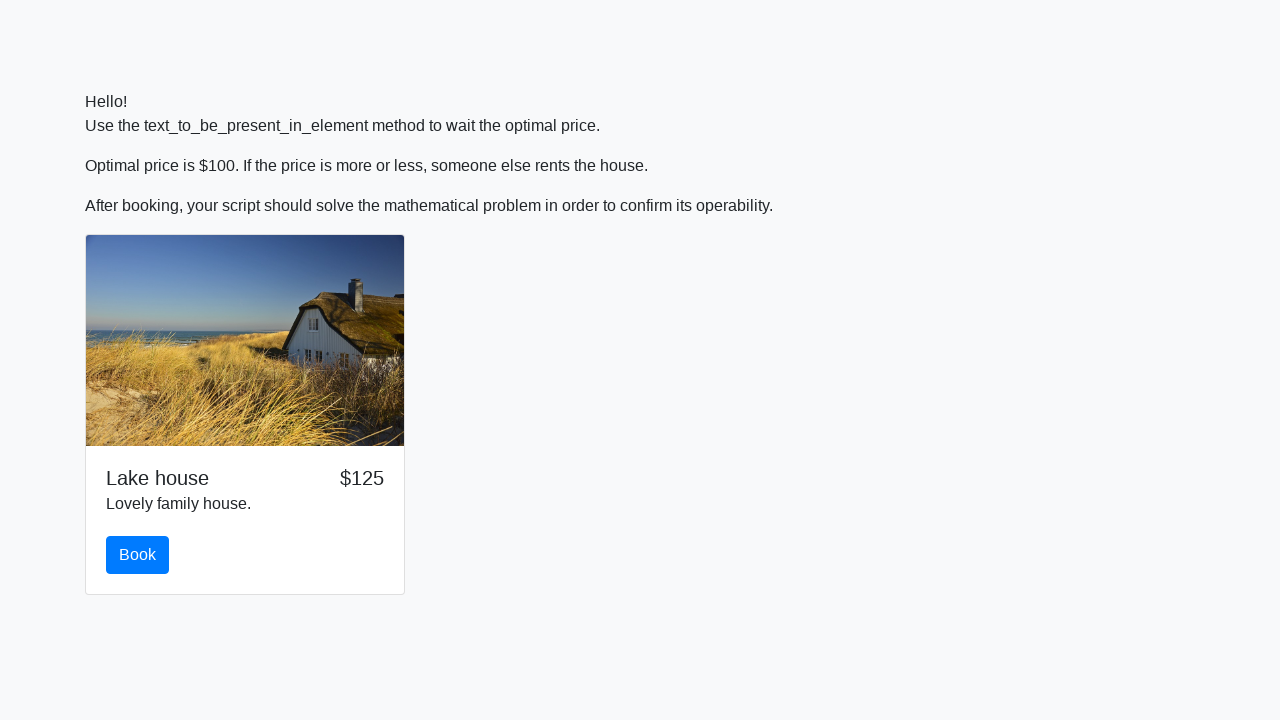

Waited for price element to display $100
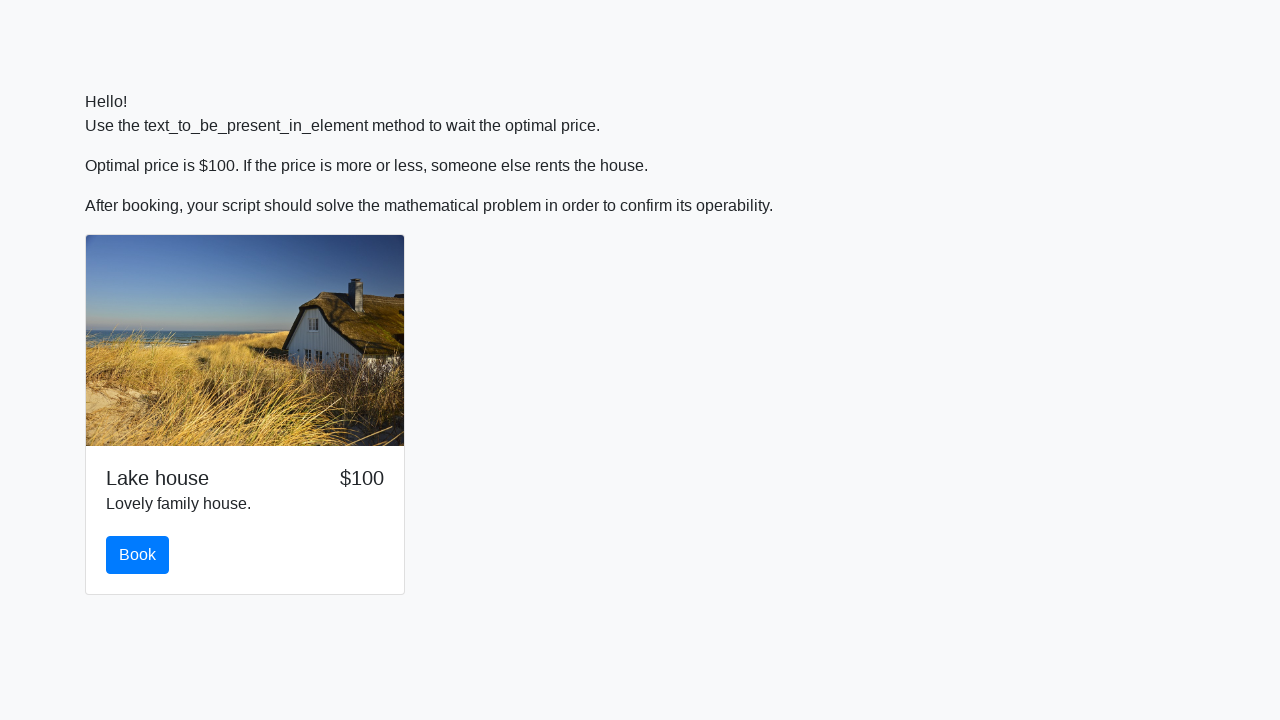

Clicked the book button at (138, 555) on #book
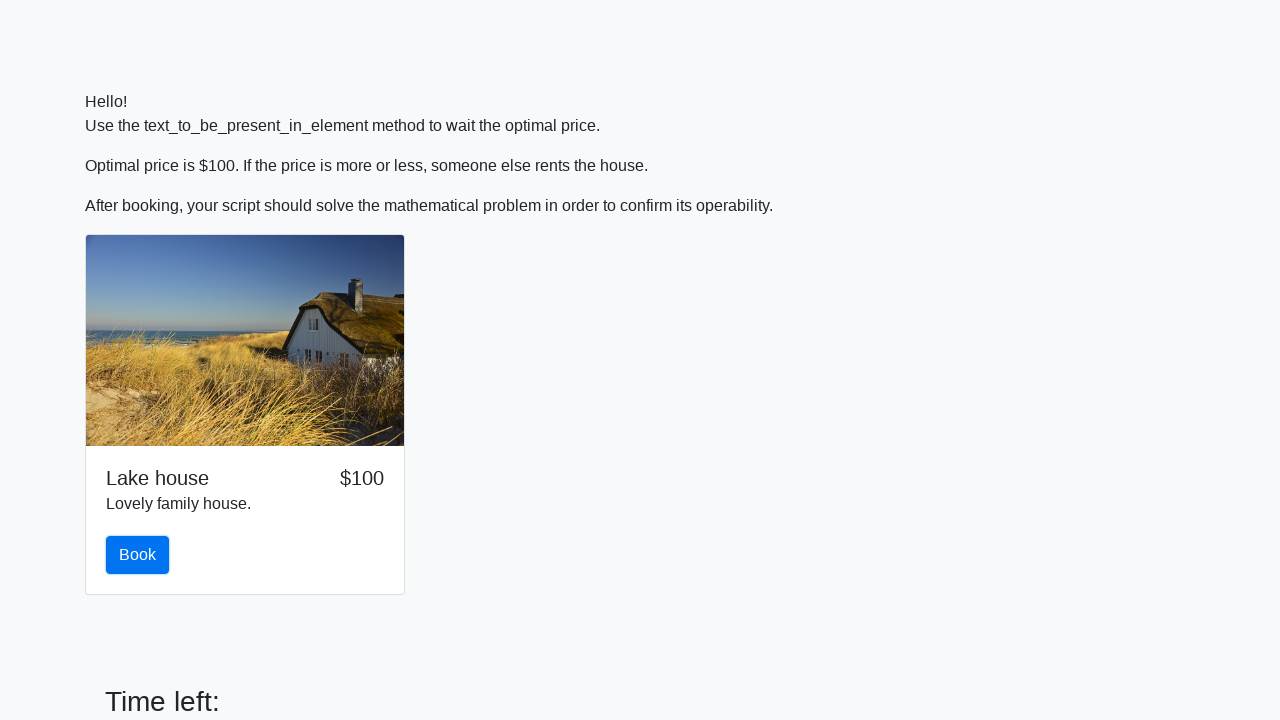

Scrolled down 100 pixels
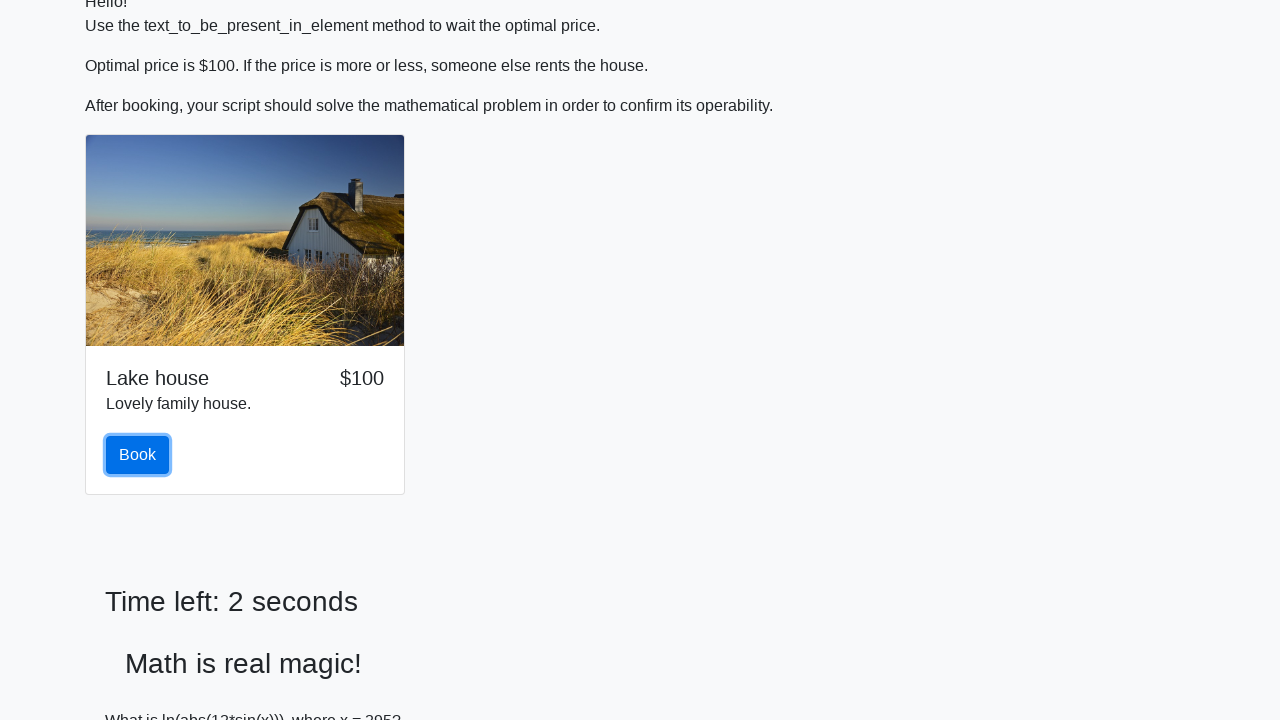

Extracted x value: 295
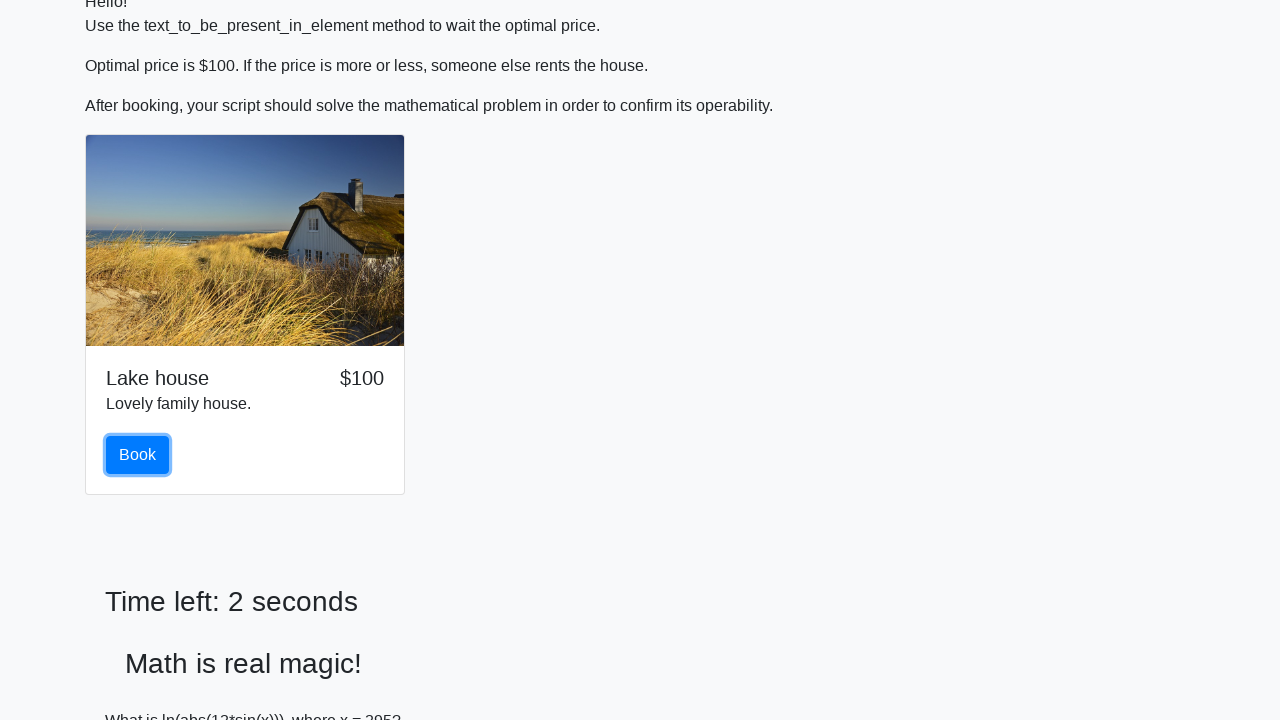

Calculated y using logarithmic formula: 1.2967478460406712
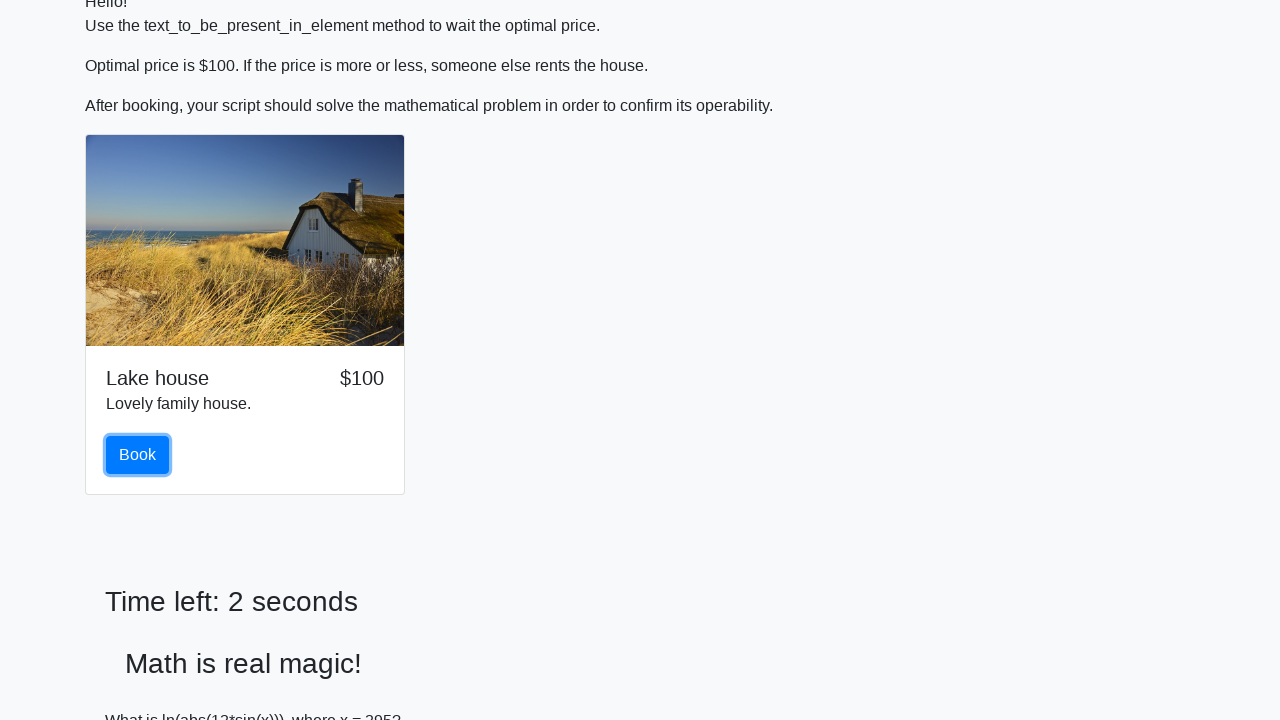

Filled form field with calculated value: 1.2967478460406712 on .form-control
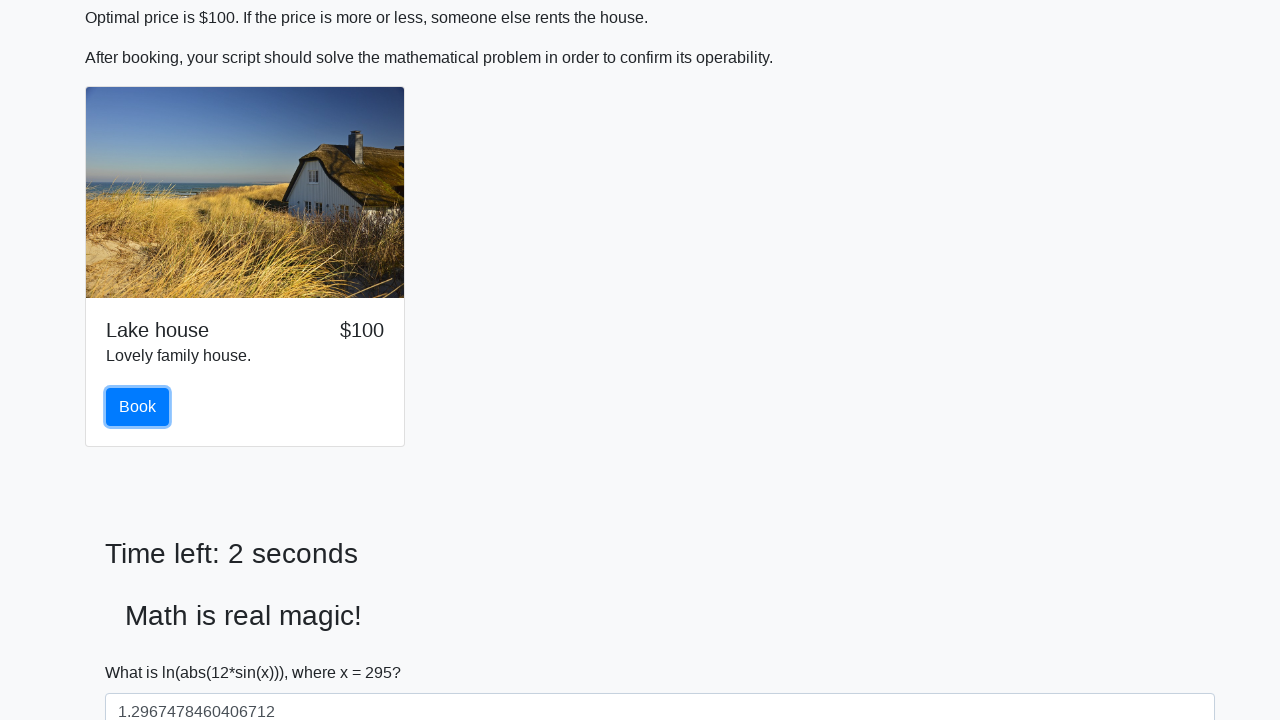

Clicked the solve button to submit the form at (143, 651) on #solve
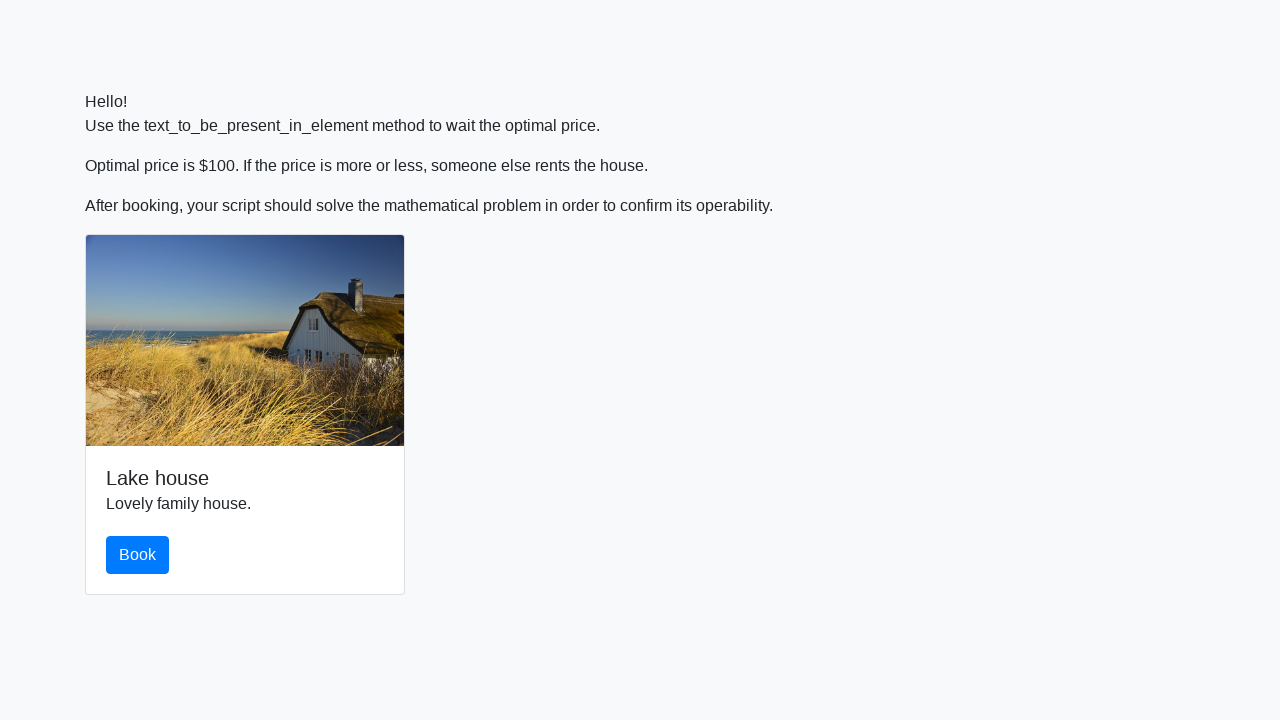

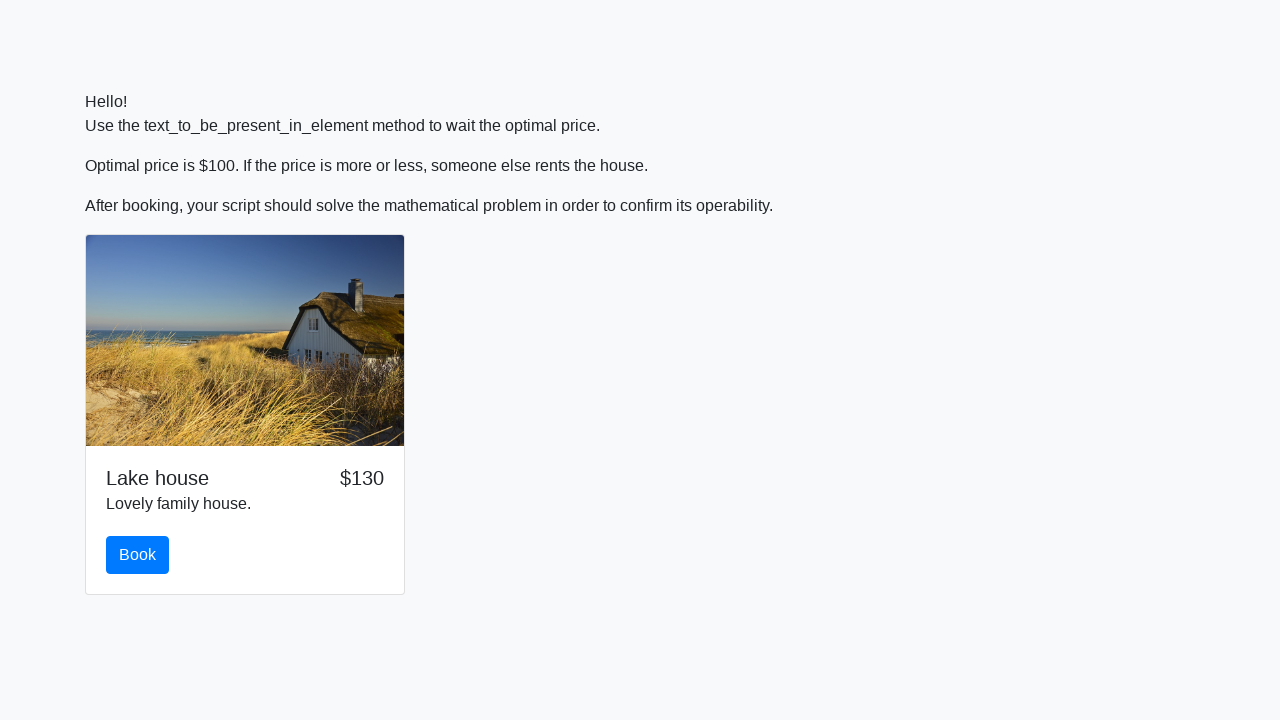